Tests dropdown selection functionality by selecting options by index and verifying the selected values match expected text.

Starting URL: http://the-internet.herokuapp.com/dropdown

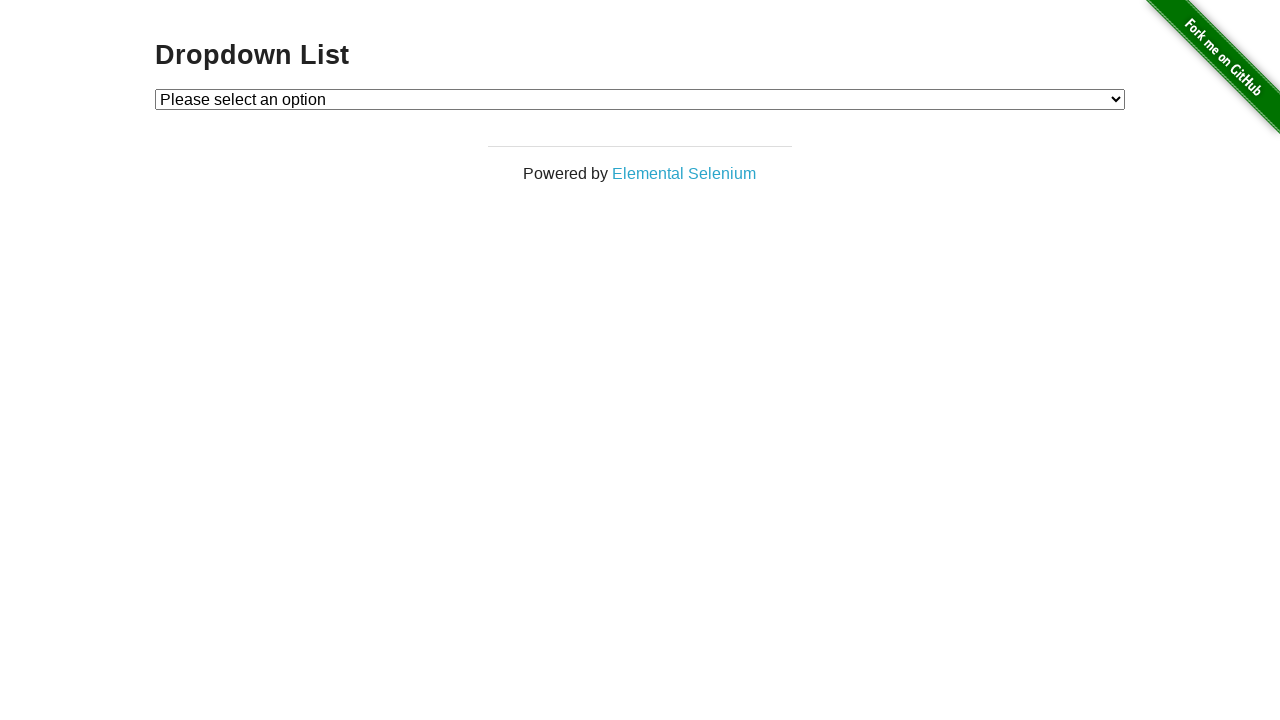

Located dropdown element with id 'dropdown'
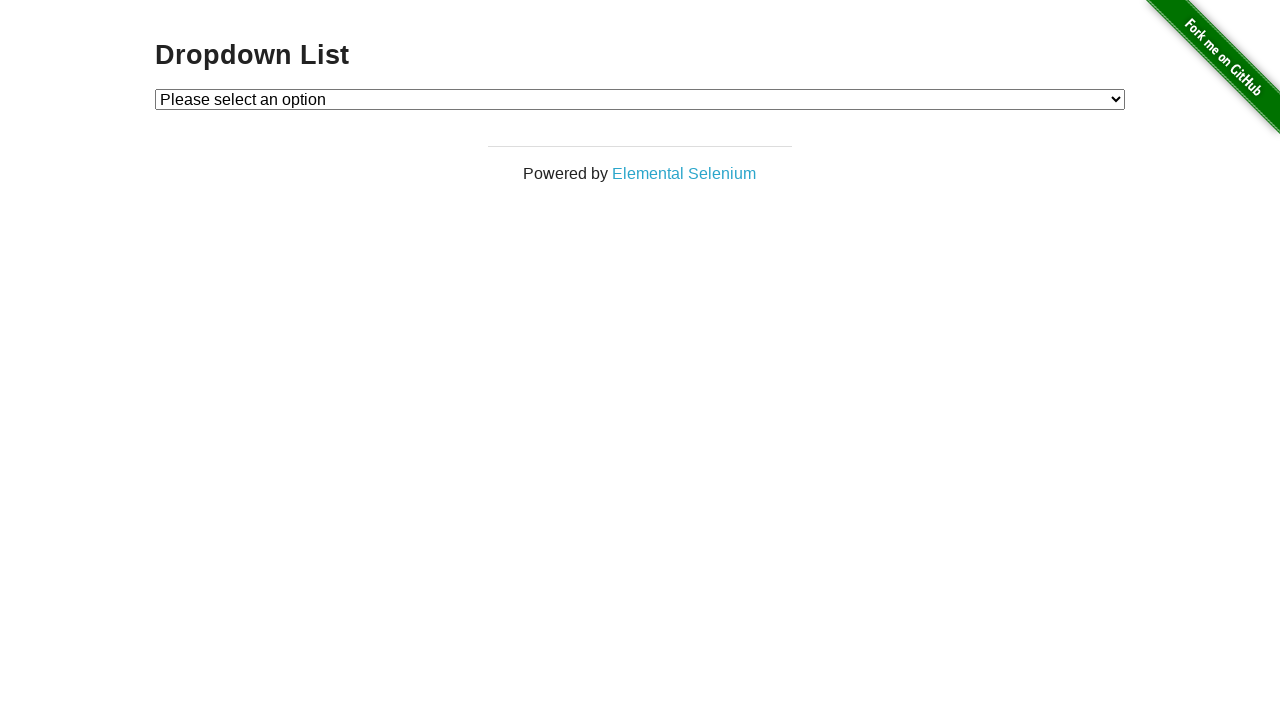

Selected Option 1 from dropdown by index 1 on #dropdown
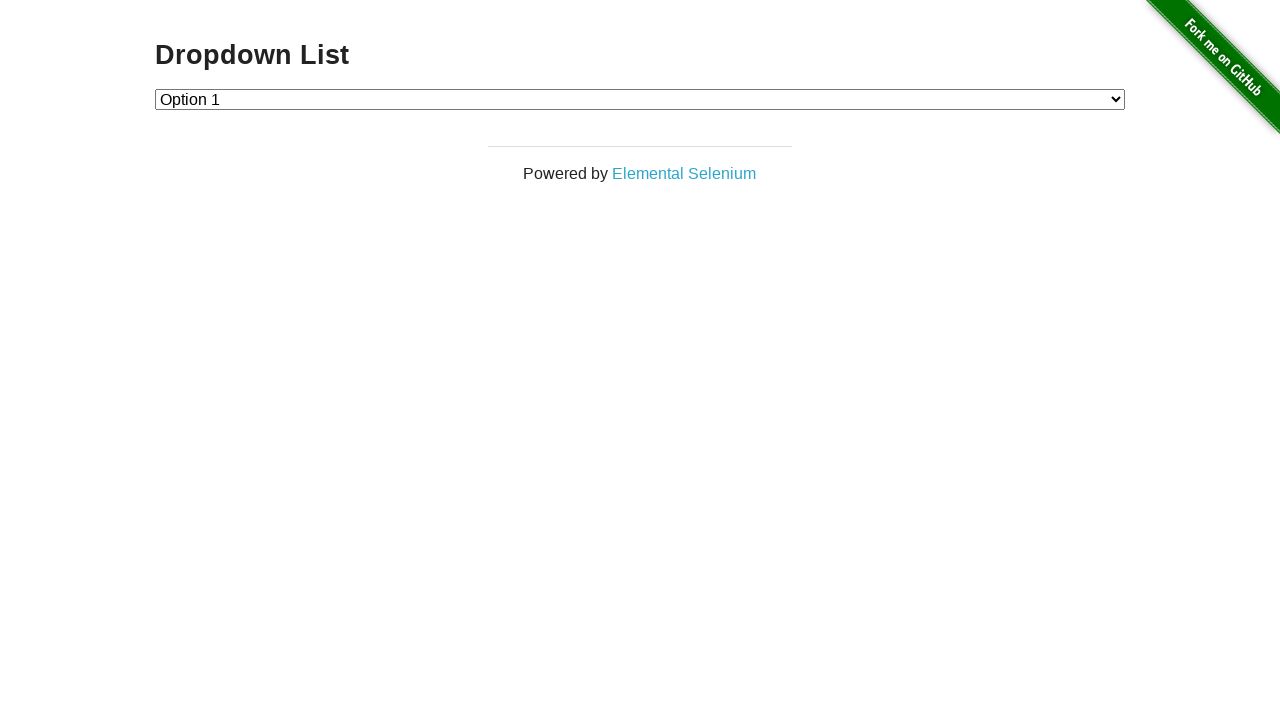

Retrieved selected option text from dropdown
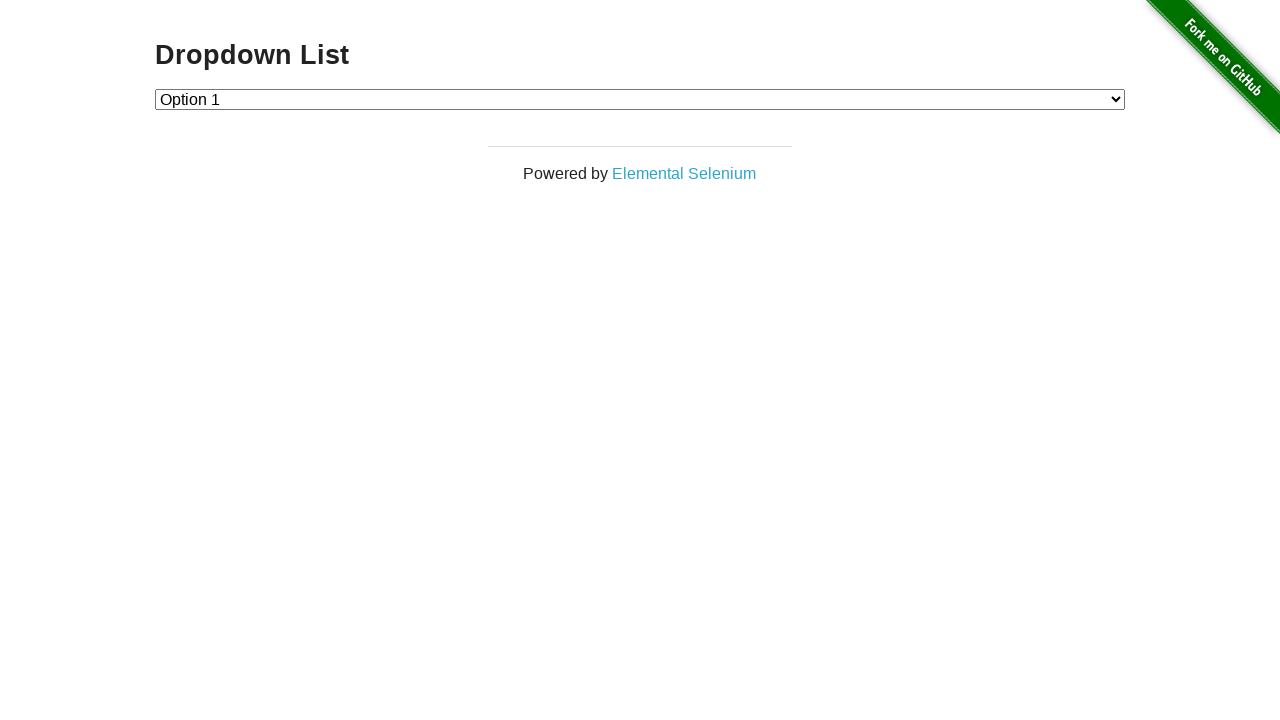

Verified that 'Option 1' is selected
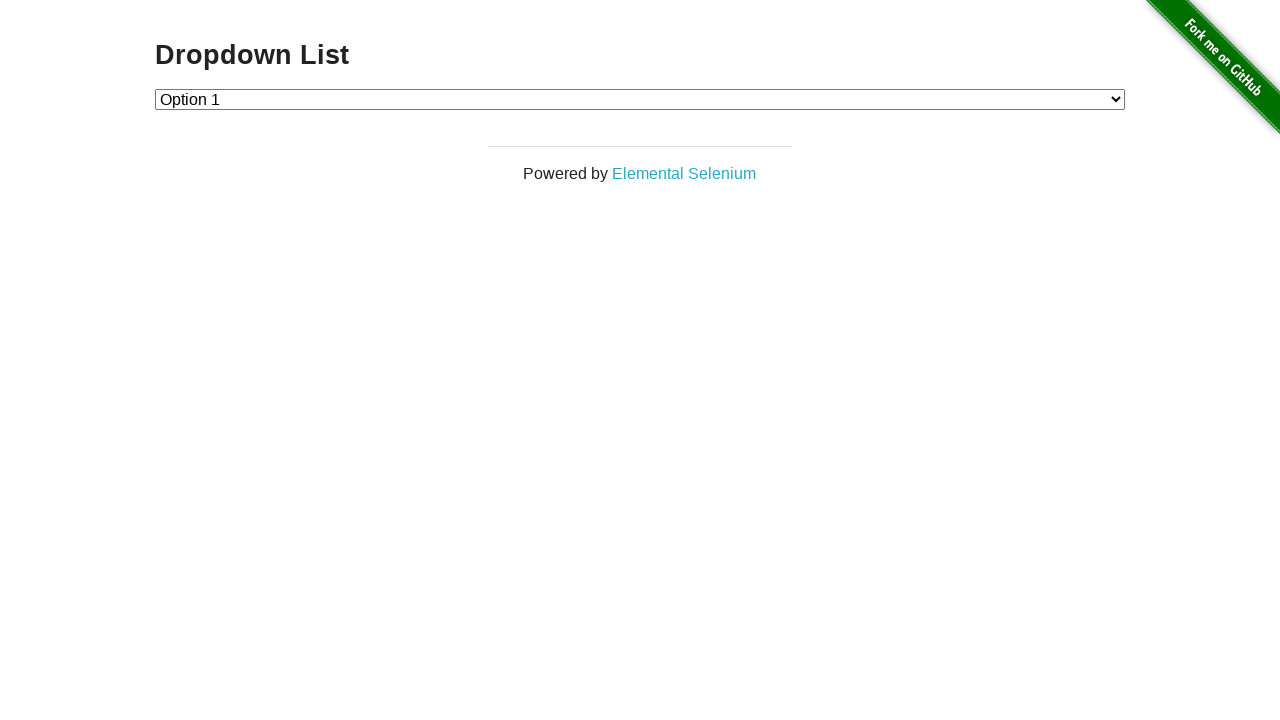

Selected Option 2 from dropdown by index 2 on #dropdown
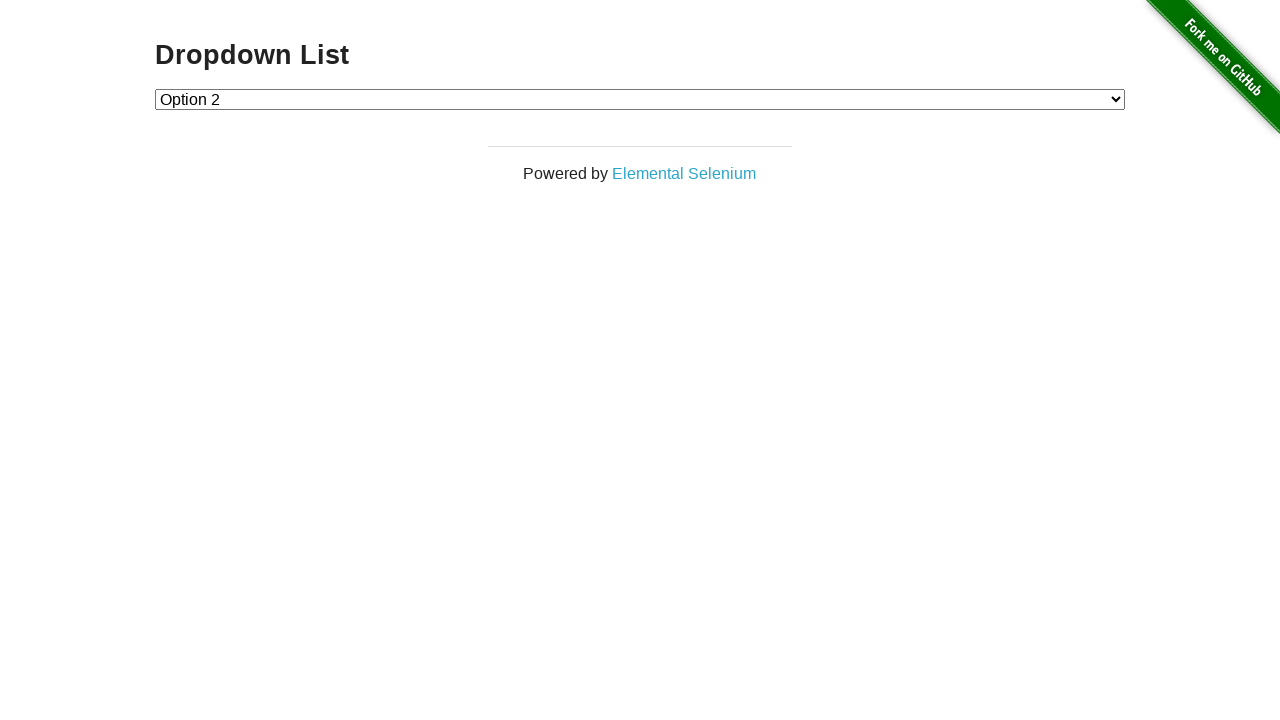

Retrieved selected option text from dropdown
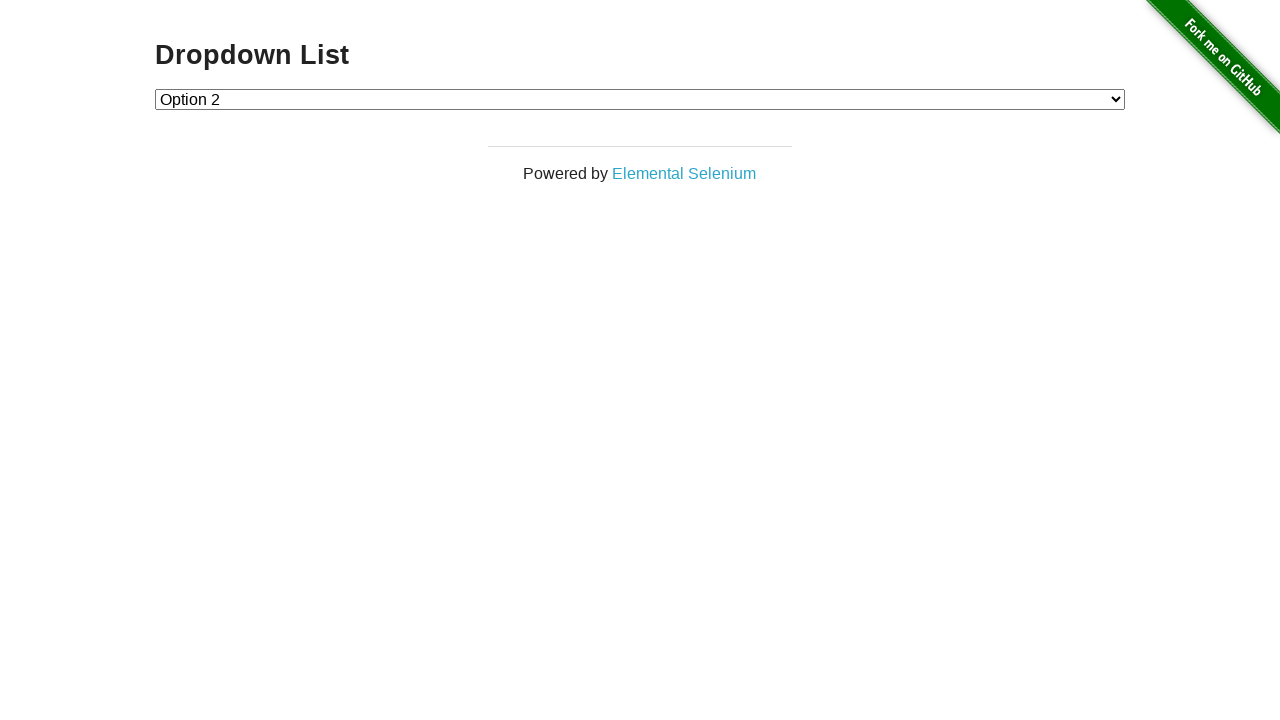

Verified that 'Option 2' is selected
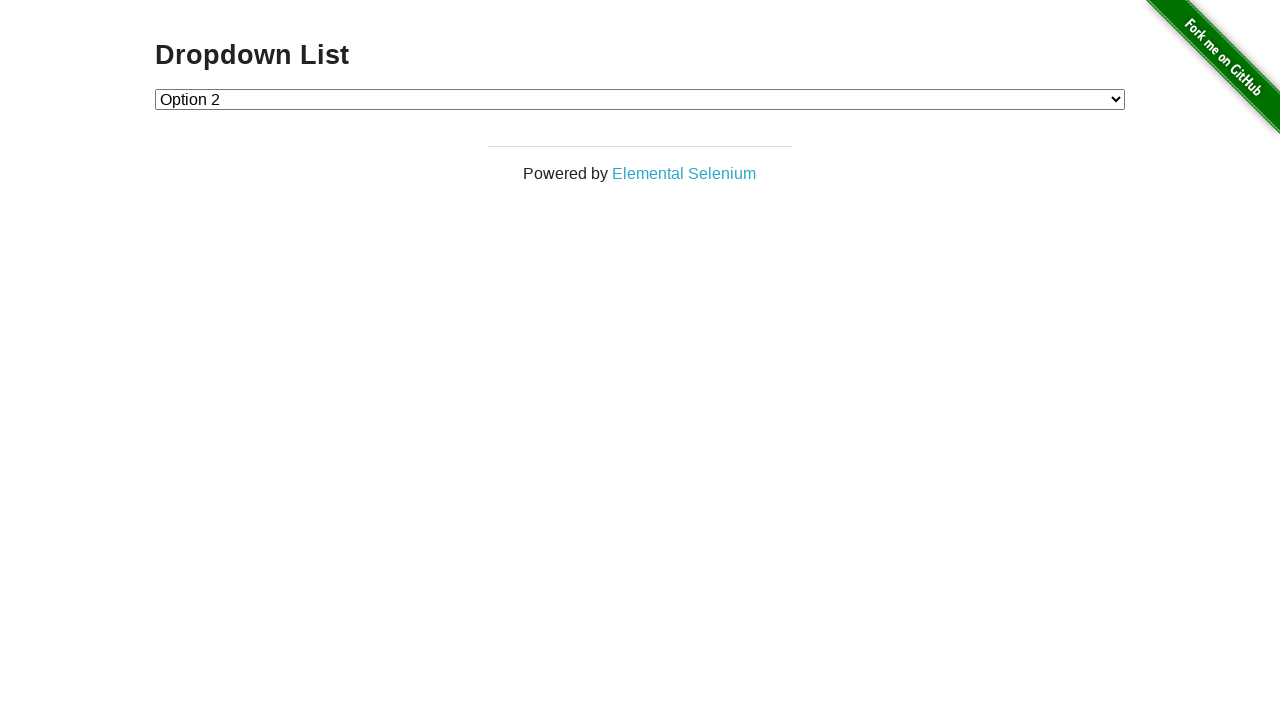

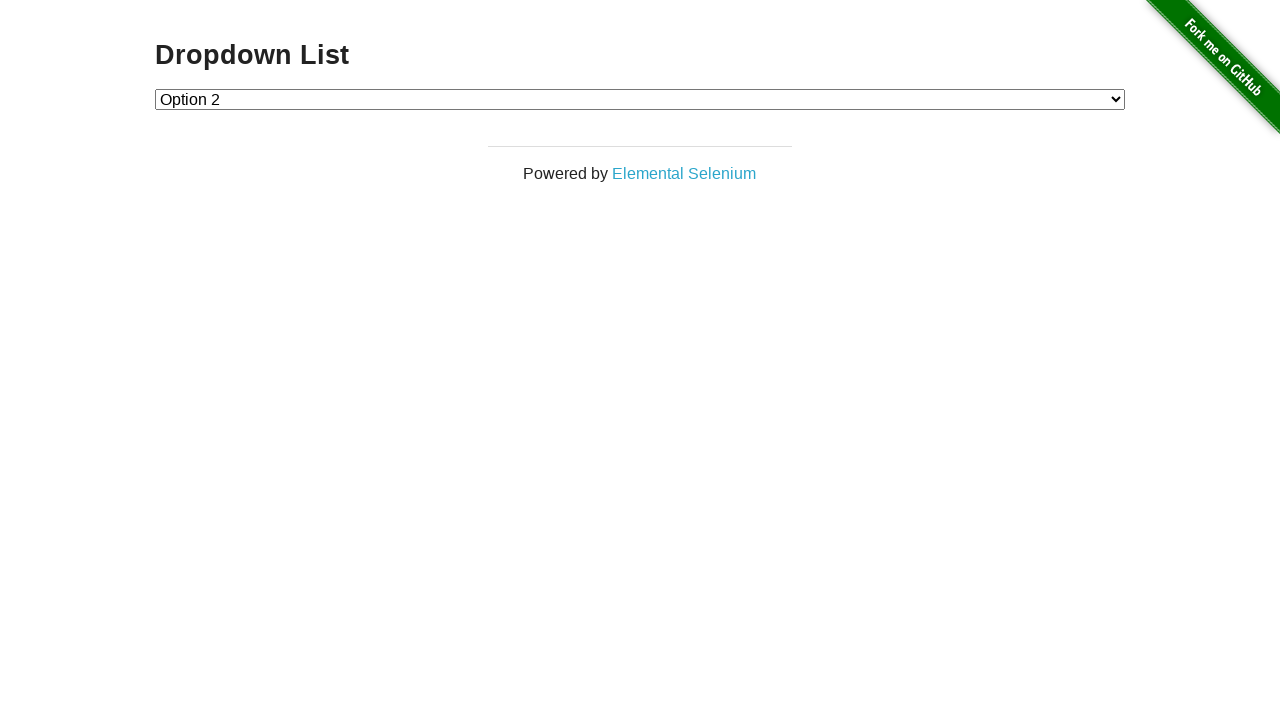